Navigates to the RedBus homepage and verifies the page loads successfully.

Starting URL: https://www.redbus.in/

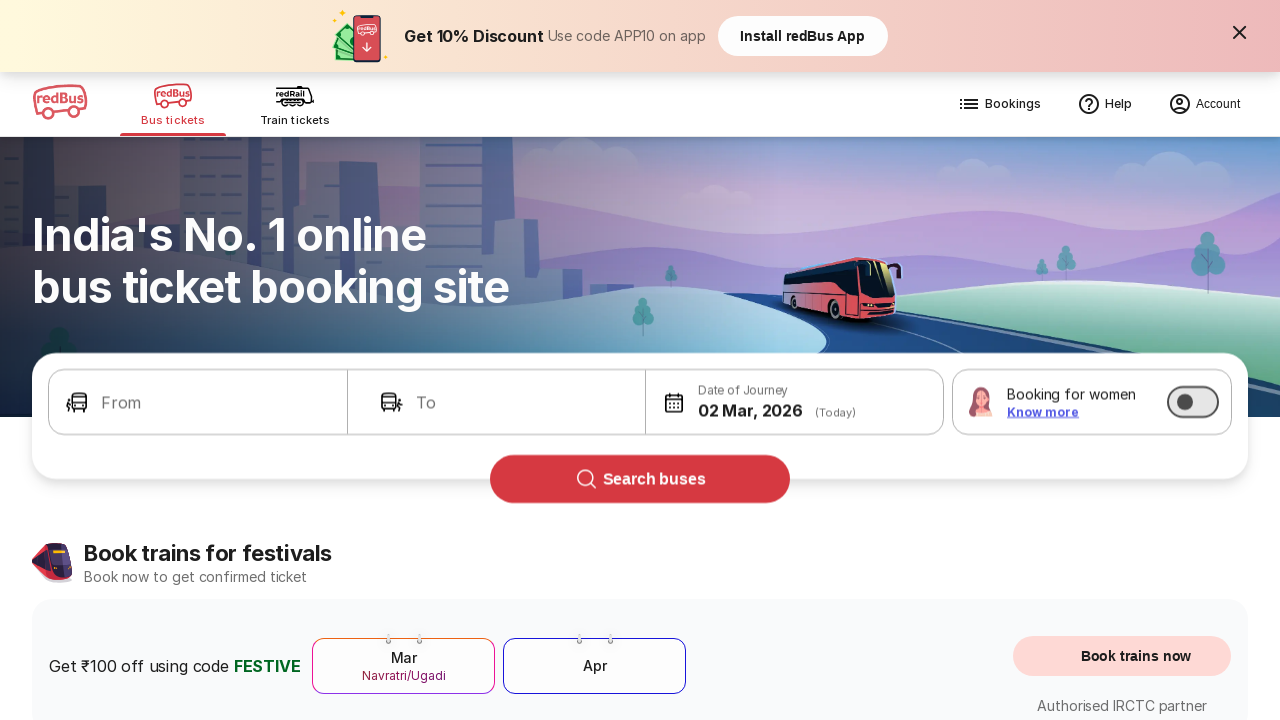

Waited for DOM content loaded on RedBus homepage
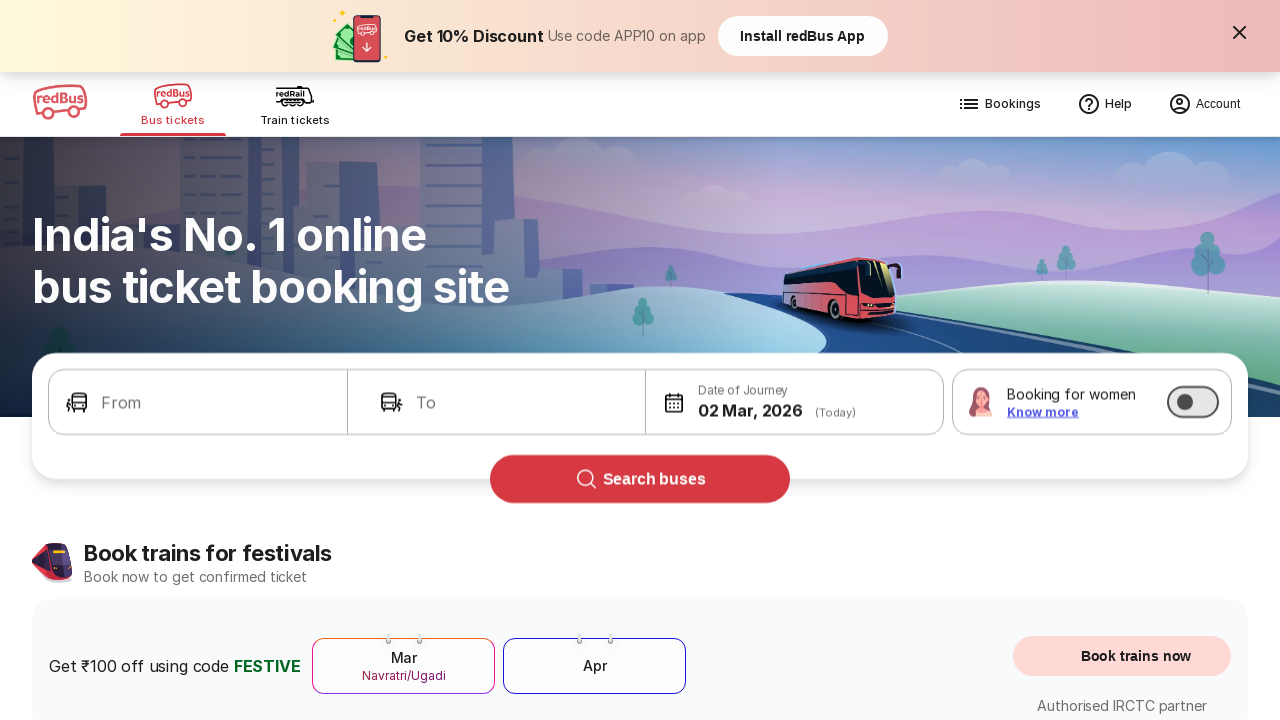

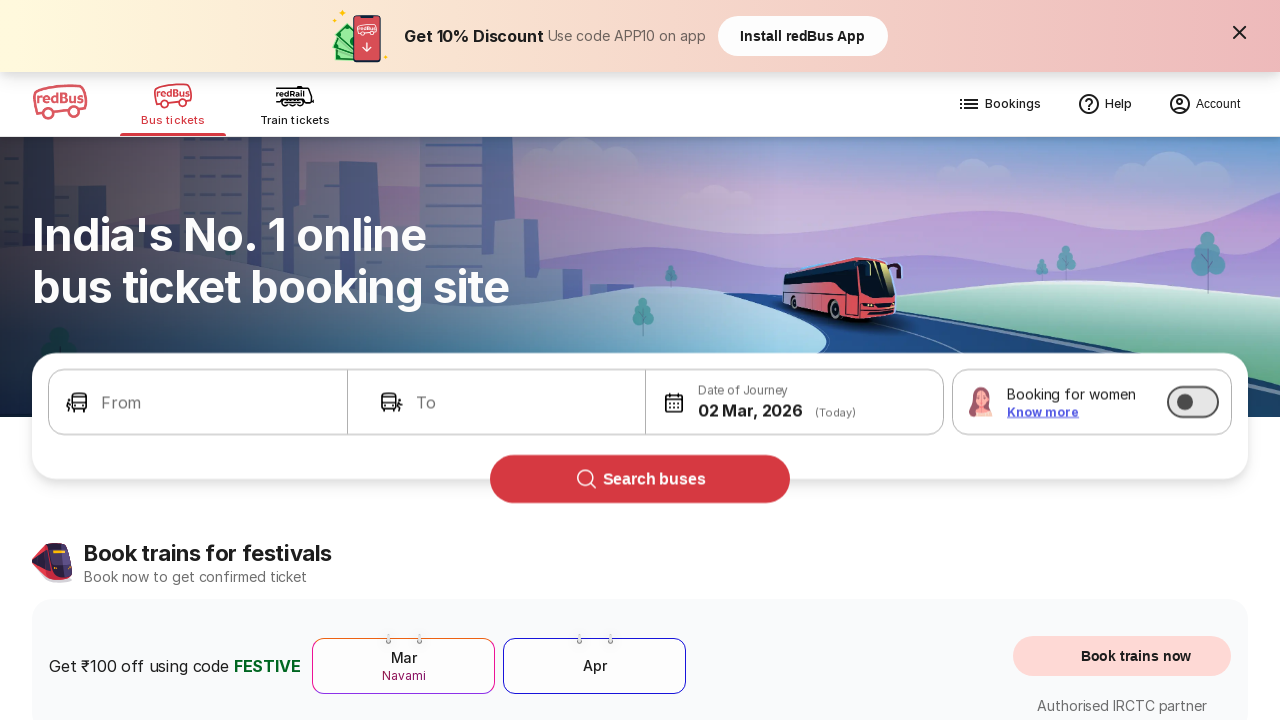